Tests form interactions on a practice page by filling a text input field, selecting a radio button, and clicking a checkbox

Starting URL: https://awesomeqa.com/practice.html

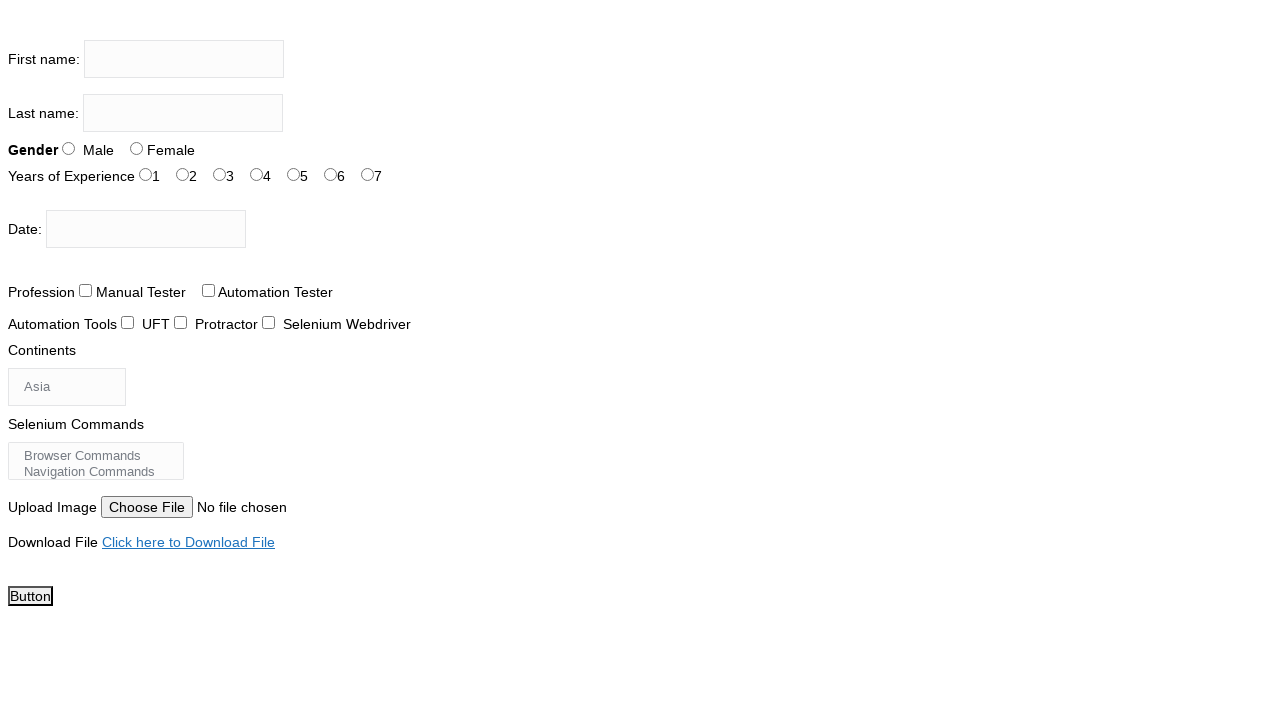

Filled firstname input field with 'Aniket' on input[name='firstname']
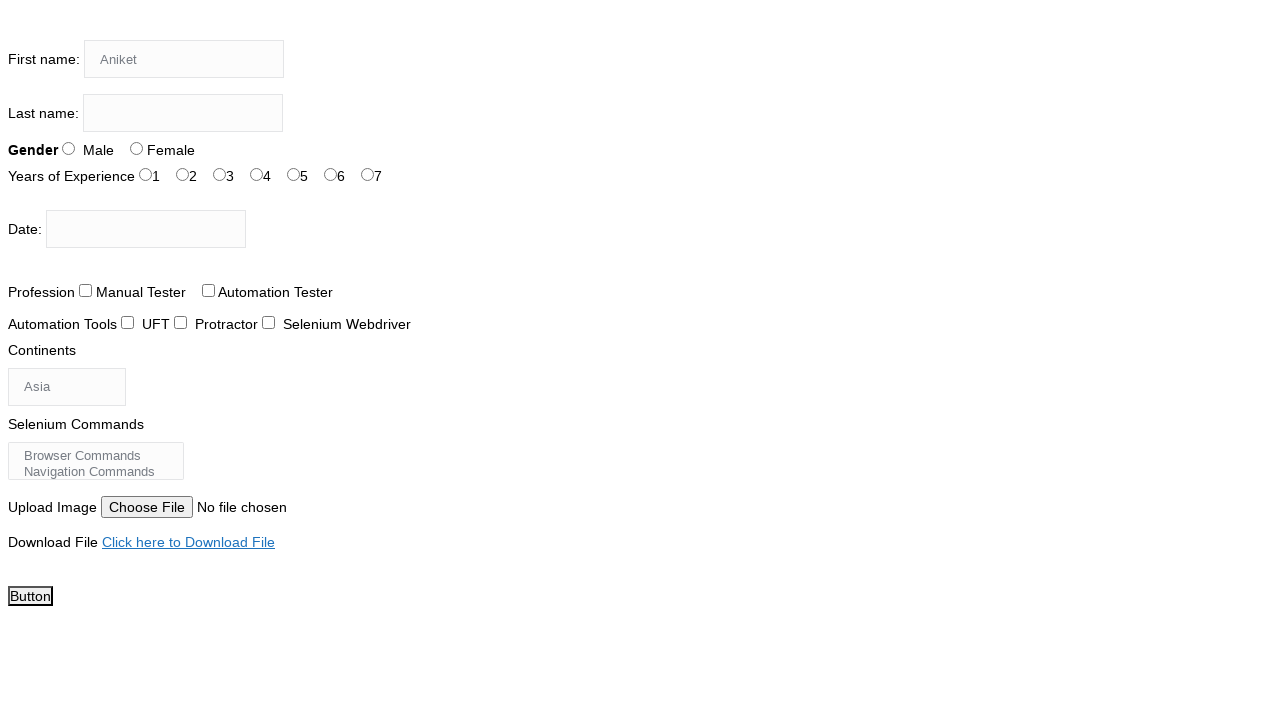

Clicked radio button for sex-1 at (136, 148) on #sex-1
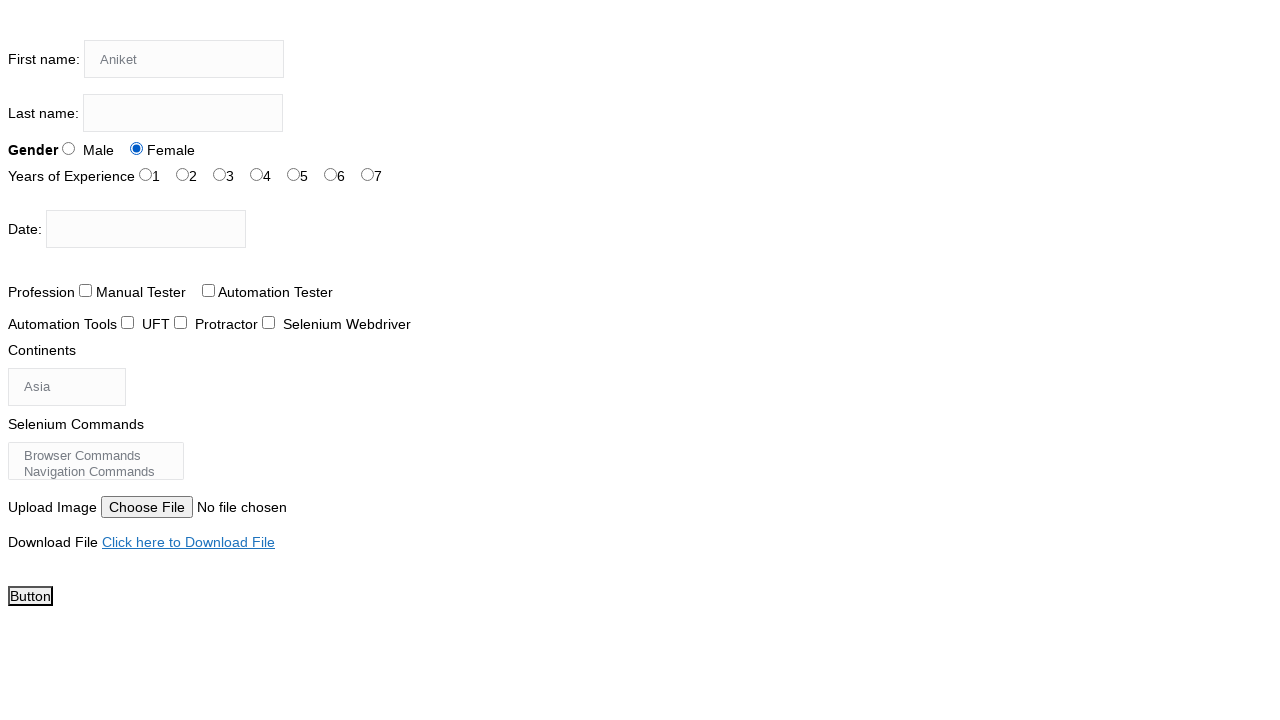

Clicked checkbox for tool-1 at (180, 322) on #tool-1
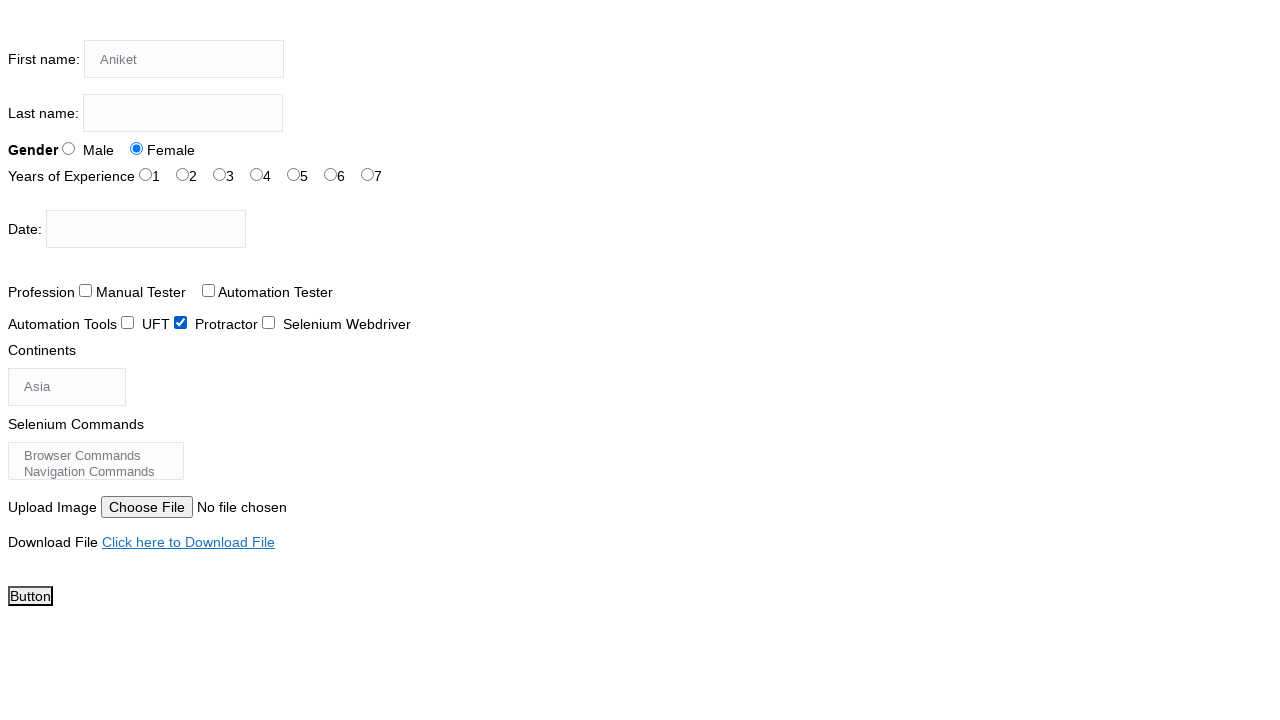

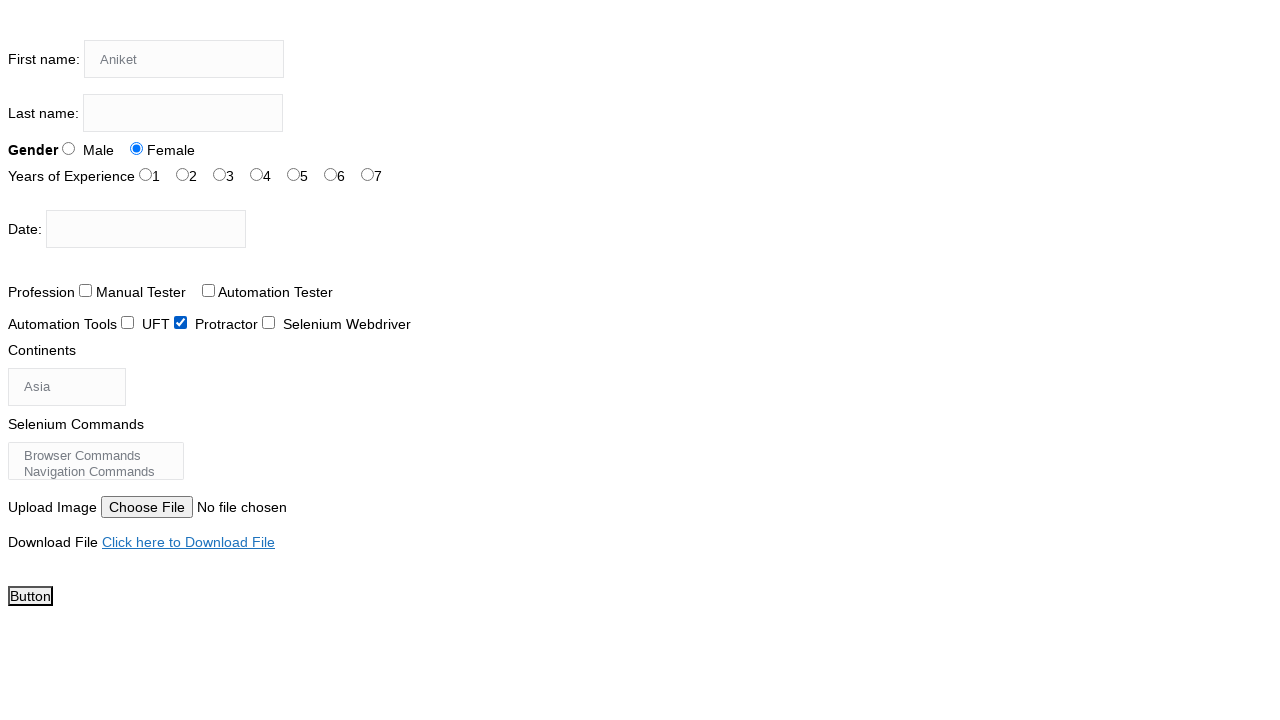